Selects "Canada" from the country dropdown menu

Starting URL: https://testautomationpractice.blogspot.com/

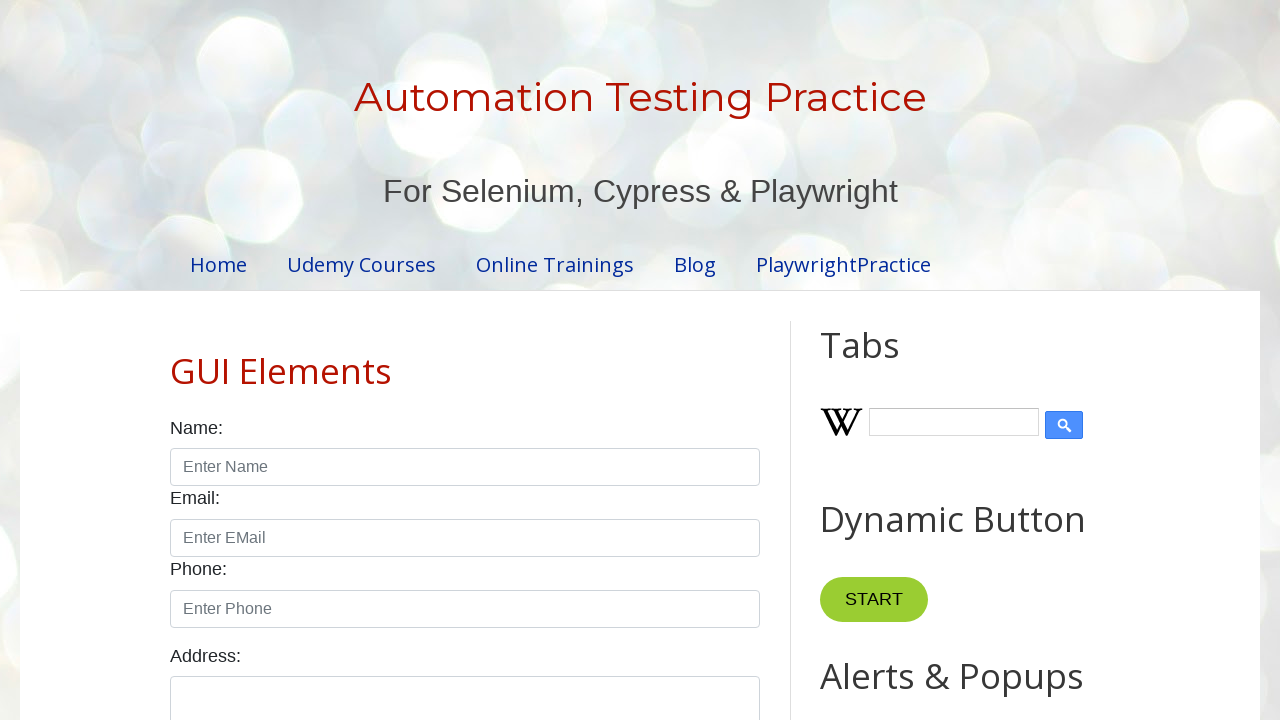

Navigated to test automation practice website
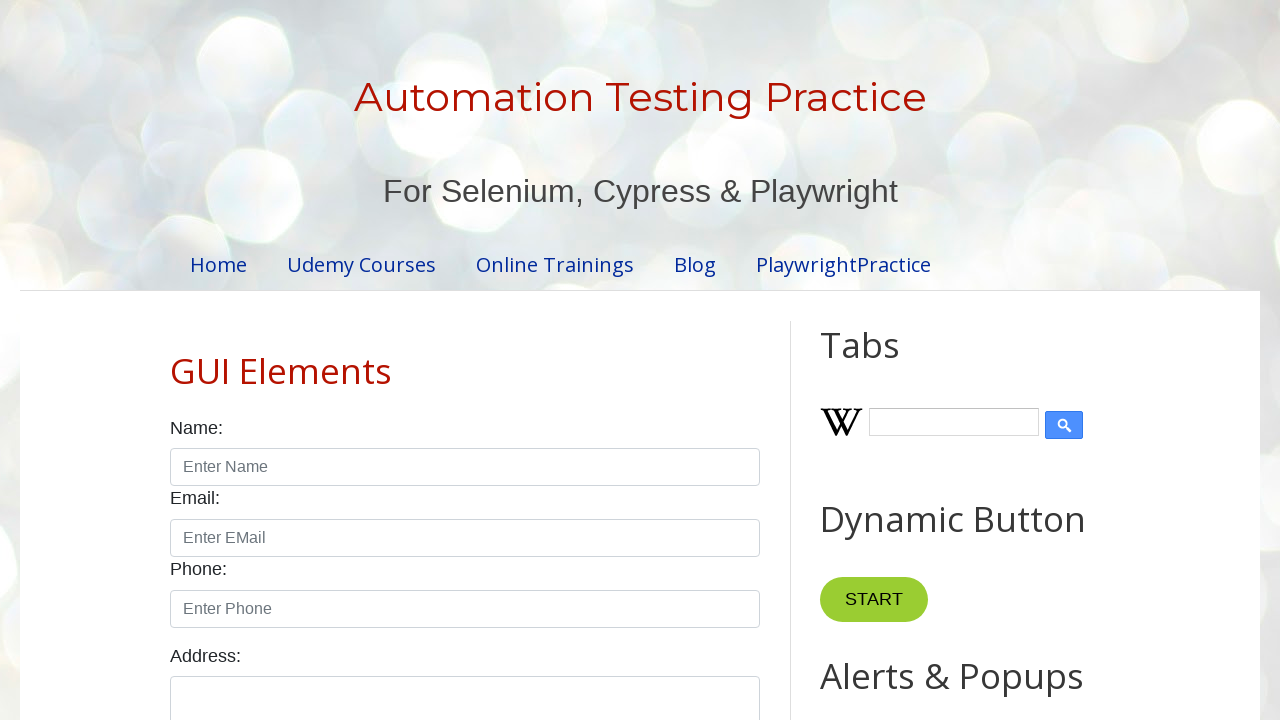

Selected 'Canada' from the country dropdown menu on #country
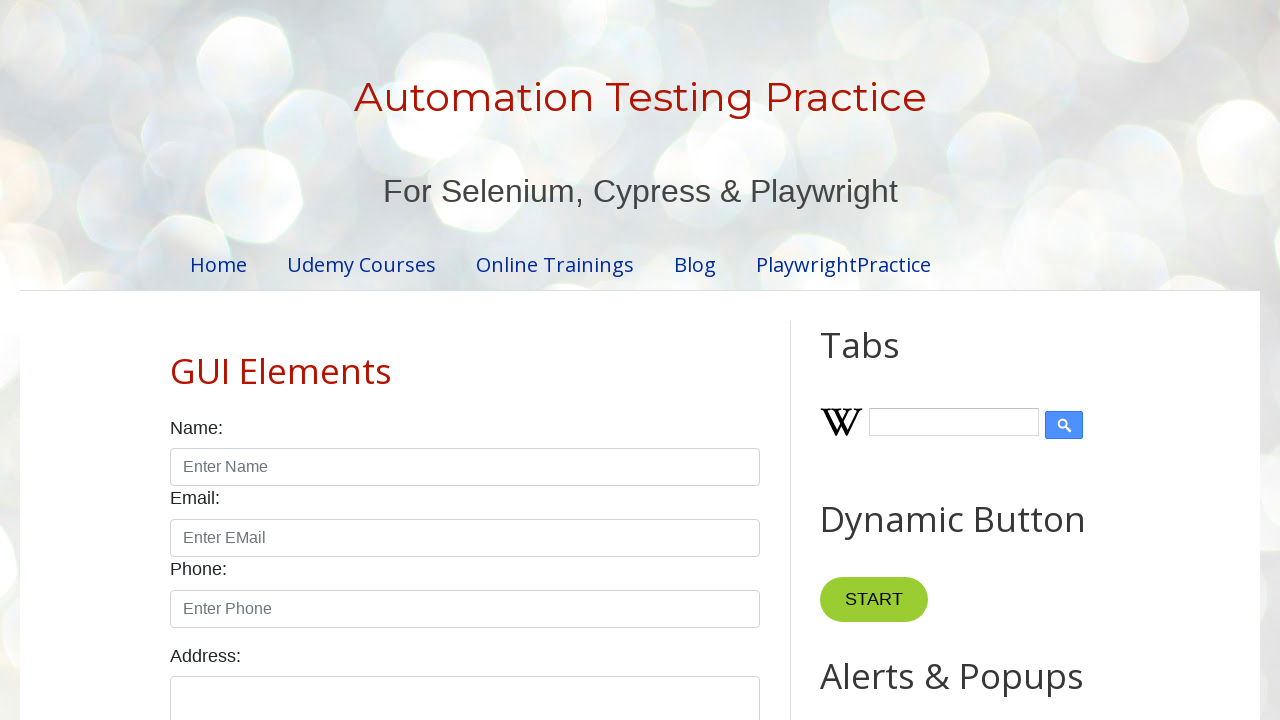

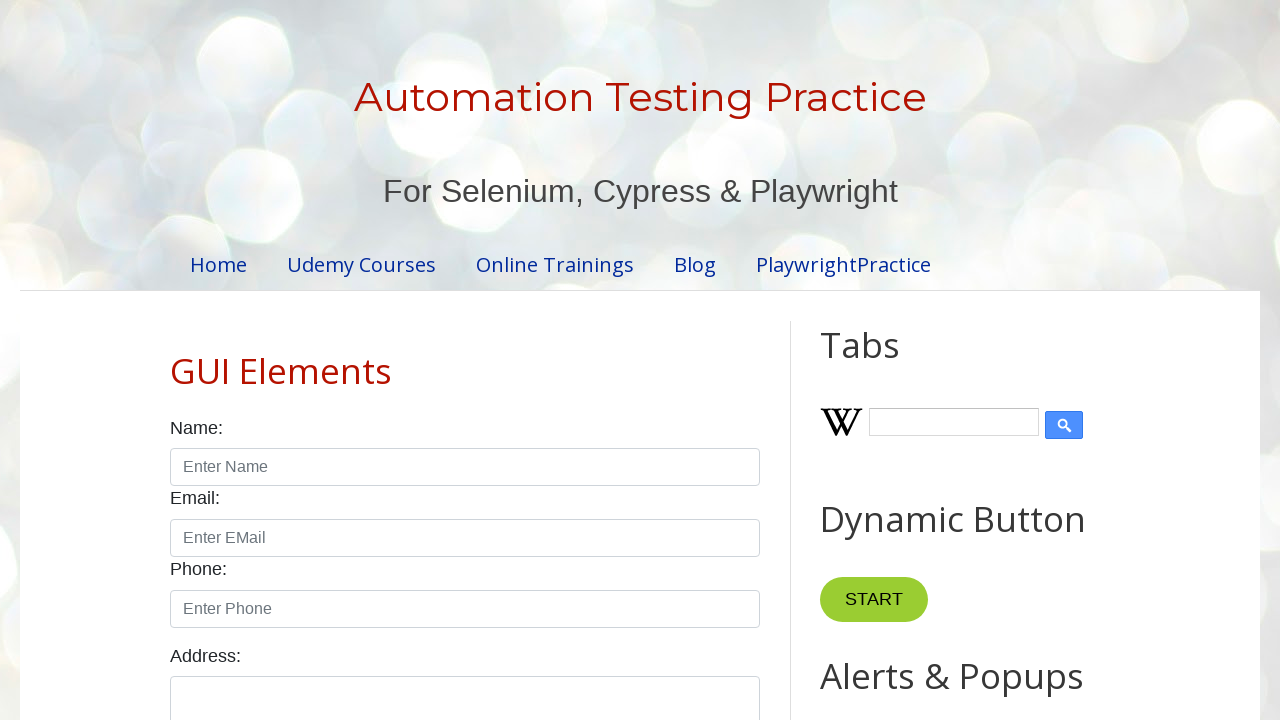